Tests a registration form by filling in first name, last name, and email fields, then submitting the form and verifying the welcome message appears.

Starting URL: http://suninjuly.github.io/registration1.html

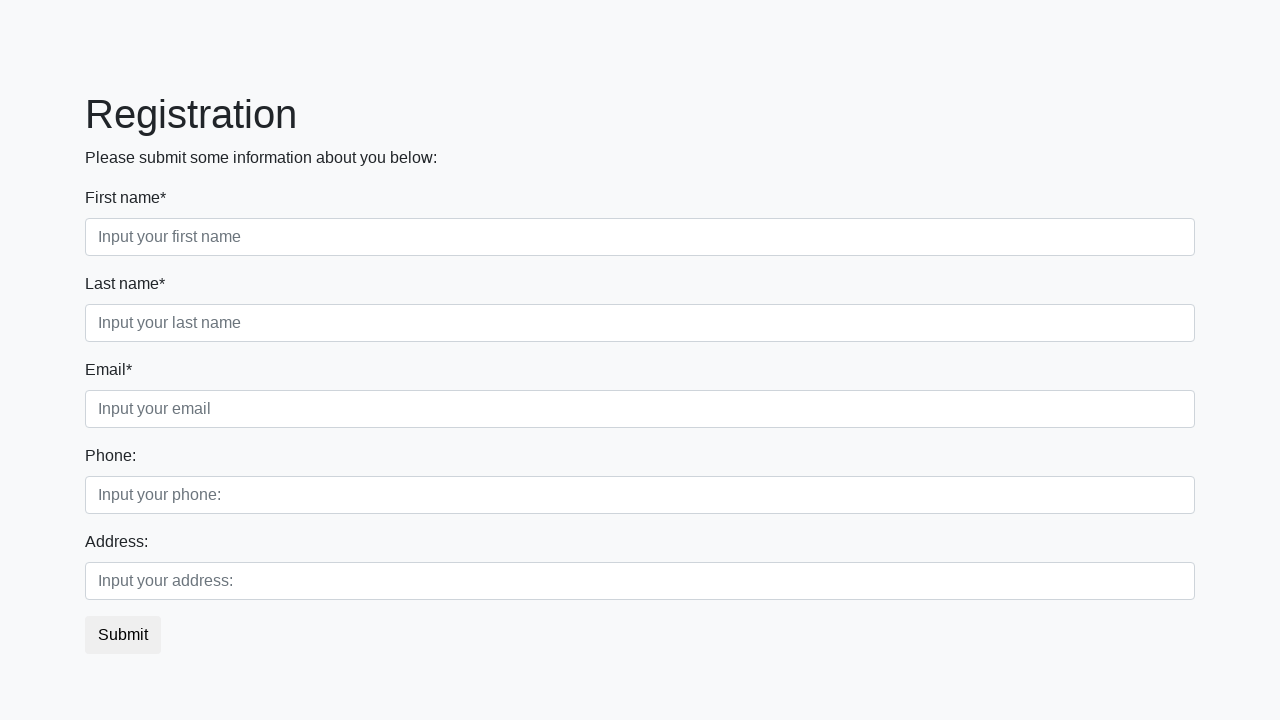

Filled first name field with 'John' on //*[contains(@placeholder, 'Input your first name')]
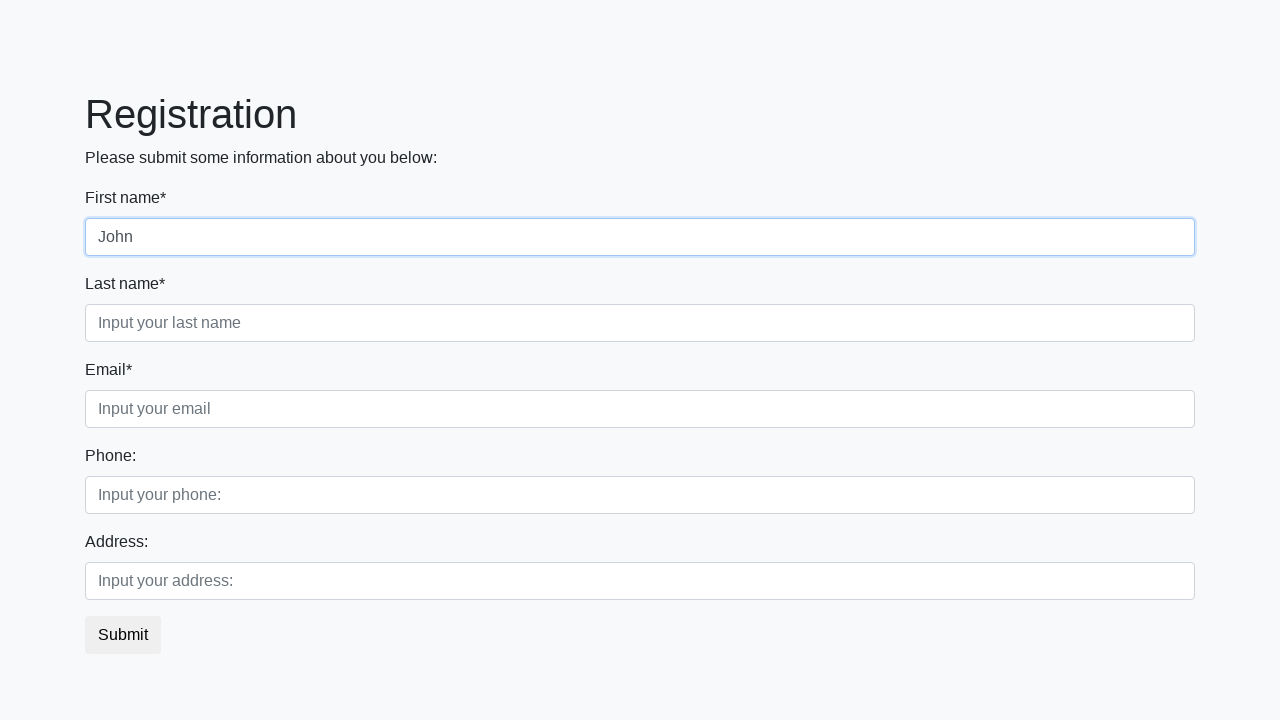

Filled last name field with 'Doe' on //*[contains(@placeholder, 'Input your last name')]
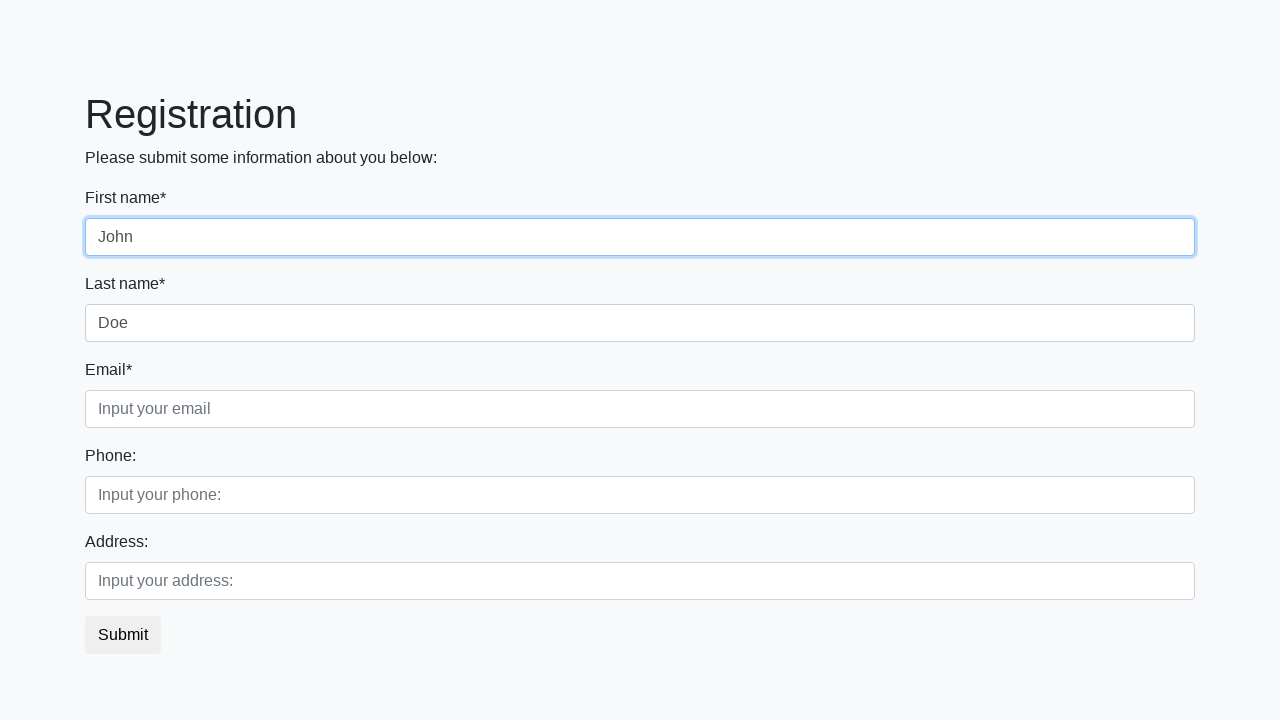

Filled email field with 'johndoe@example.com' on //*[contains(@placeholder, 'Input your email')]
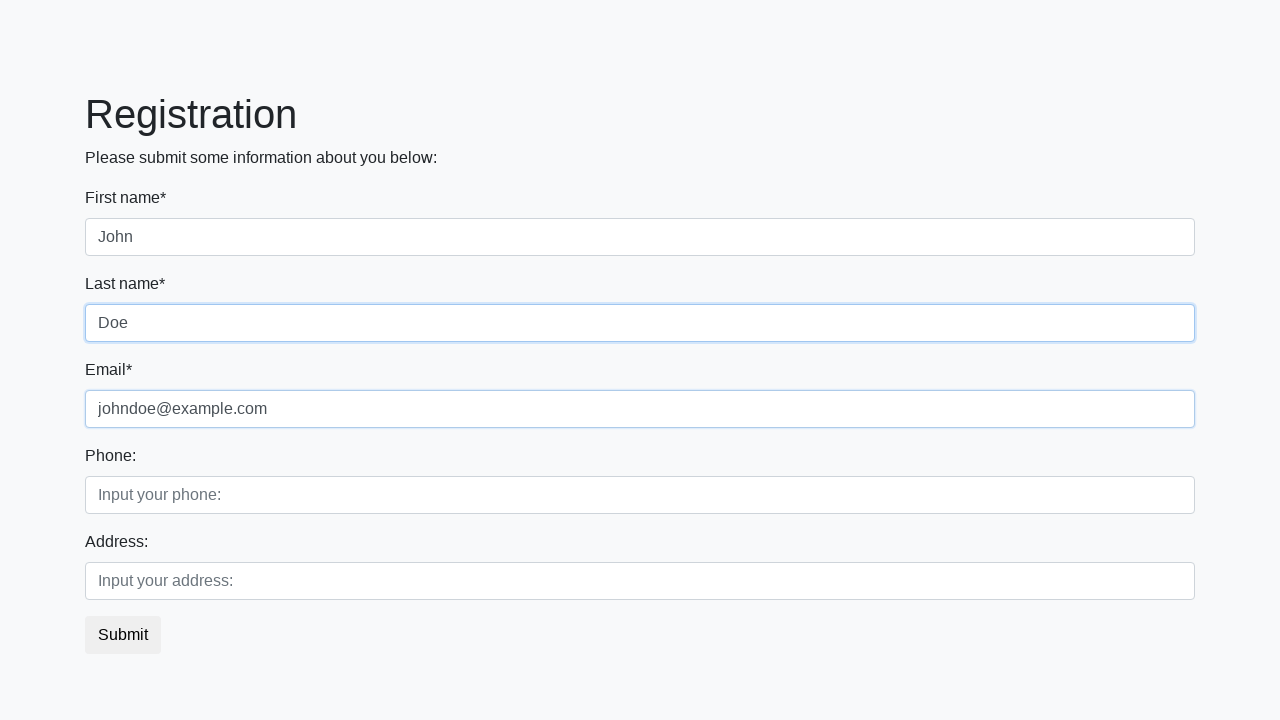

Clicked submit button to register at (123, 635) on button.btn
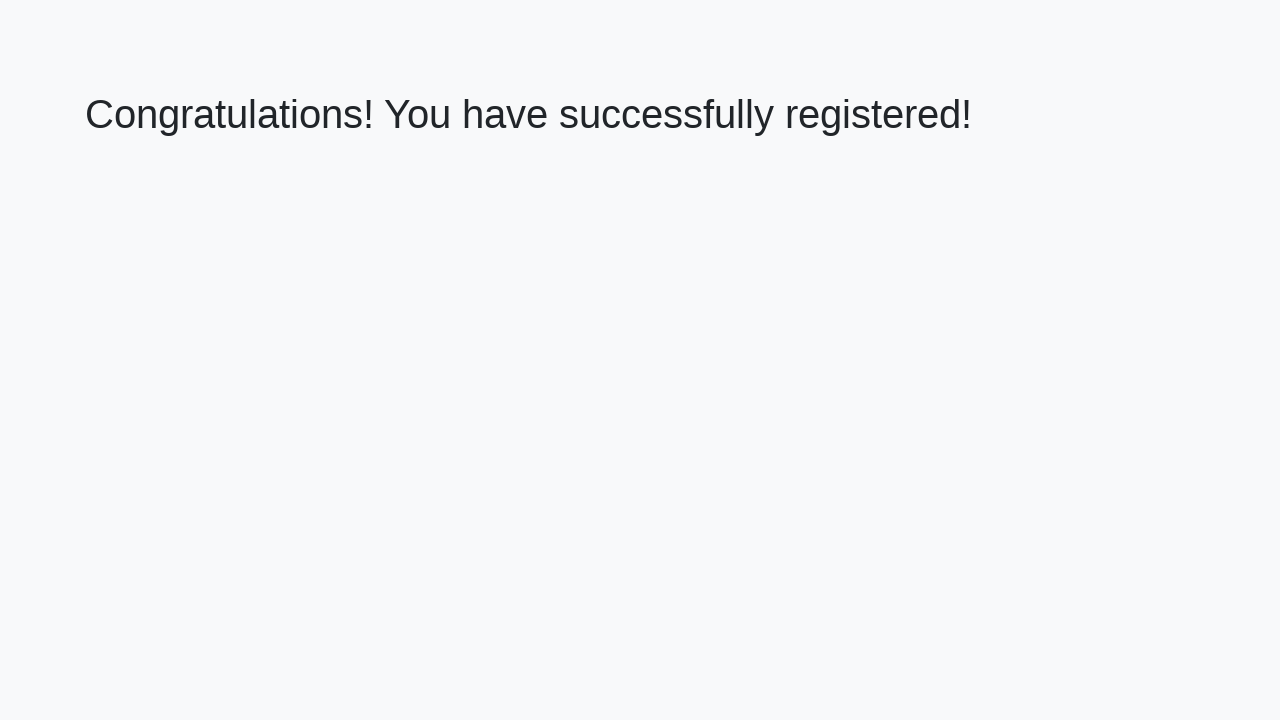

Welcome message h1 element loaded, registration successful
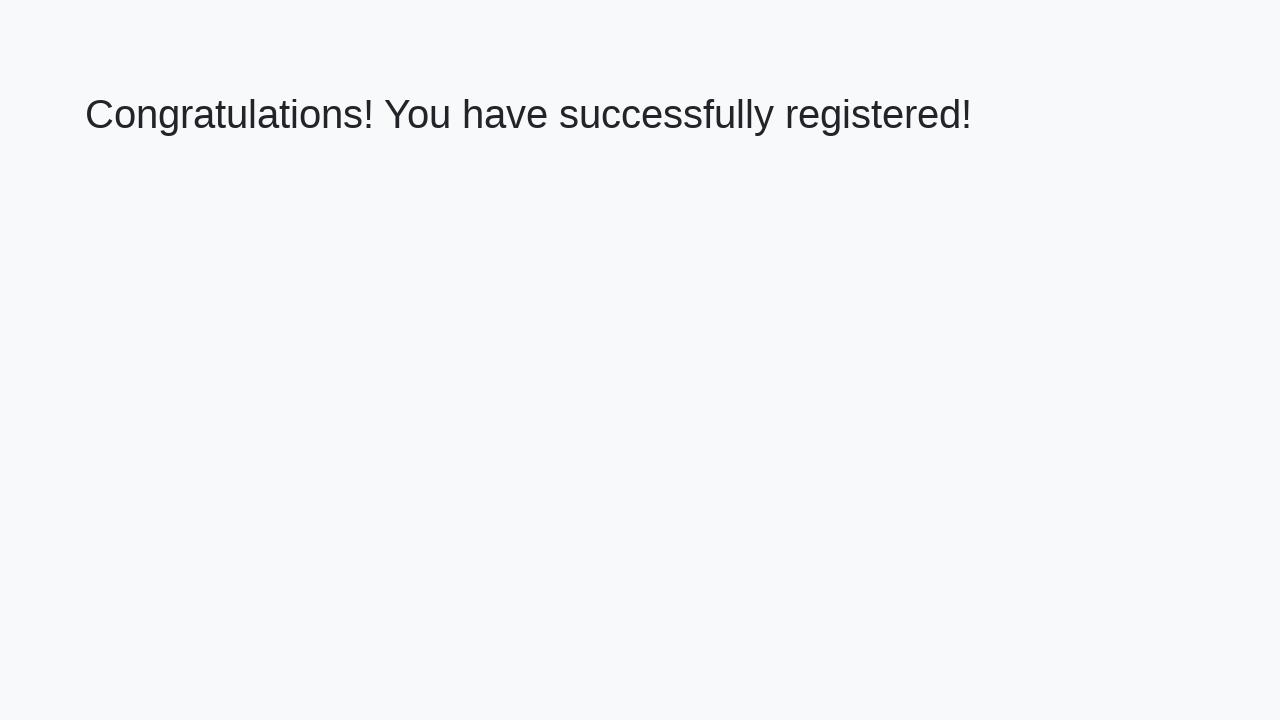

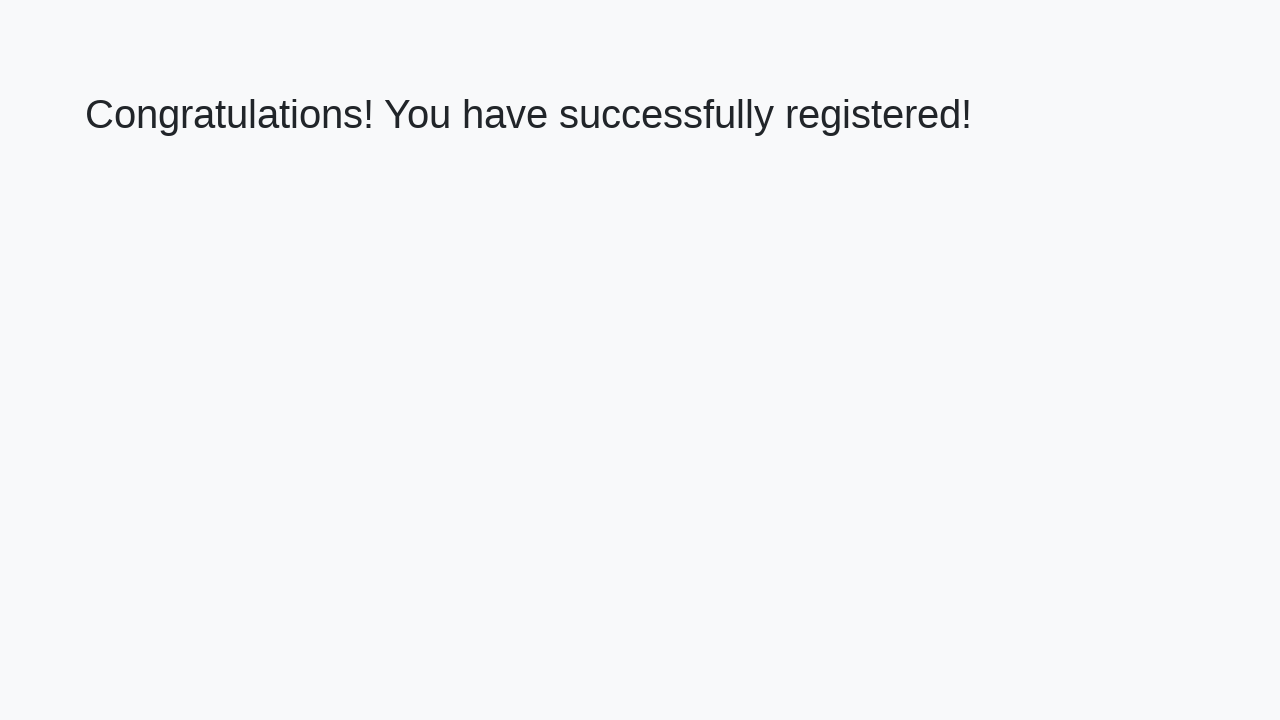